Tests submitting a feedback form by filling in all fields and clicking the submit button, then verifying the success page loads

Starting URL: http://zero.webappsecurity.com/index.html

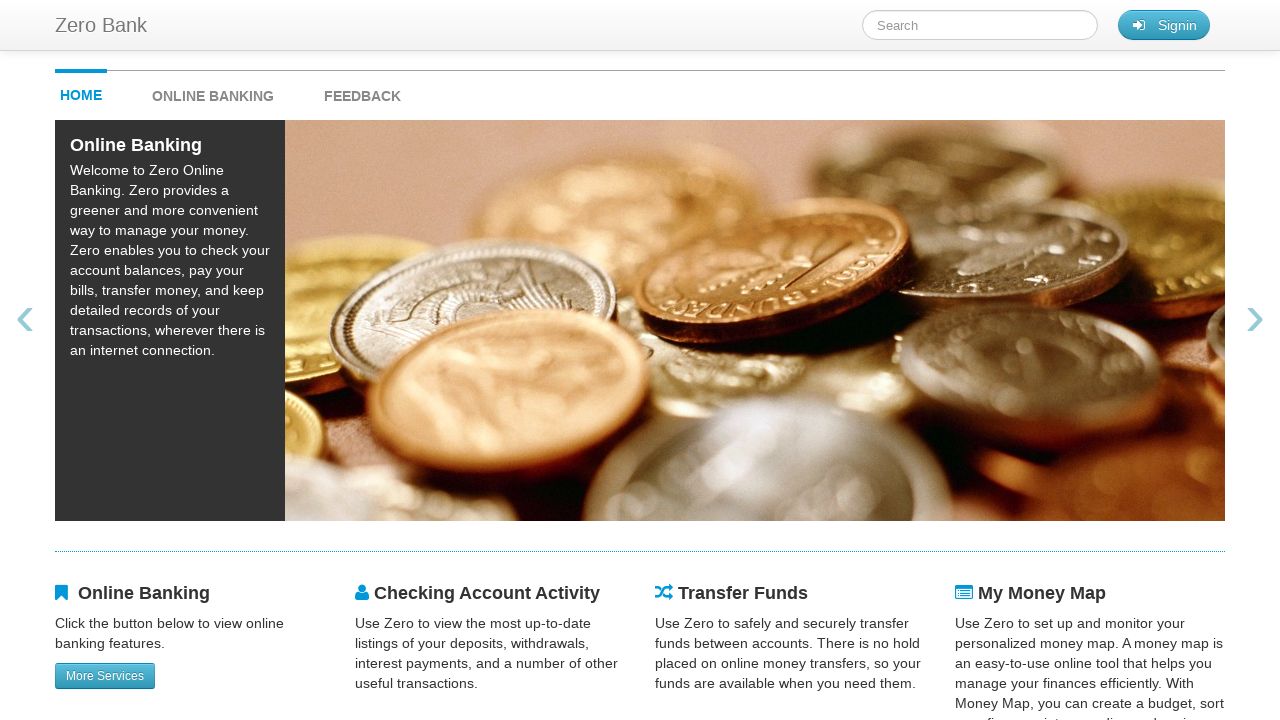

Clicked feedback link at (362, 91) on #feedback
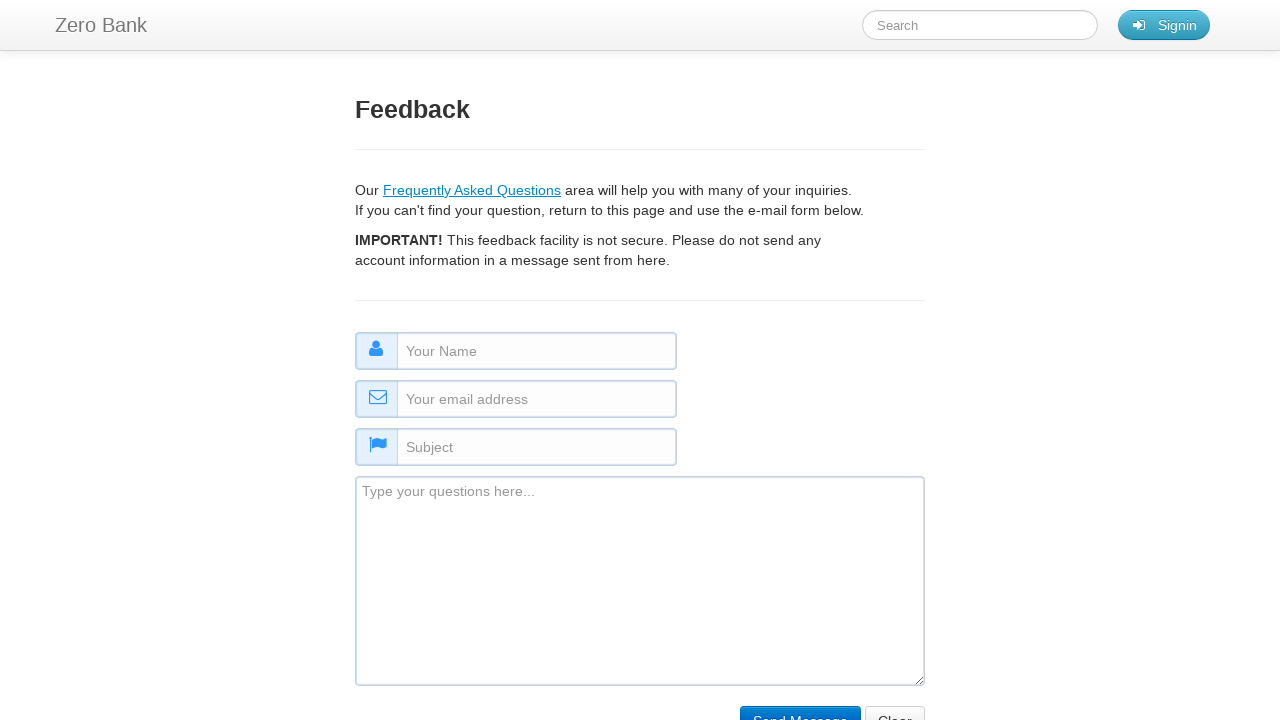

Filled name field with 'some name' on #name
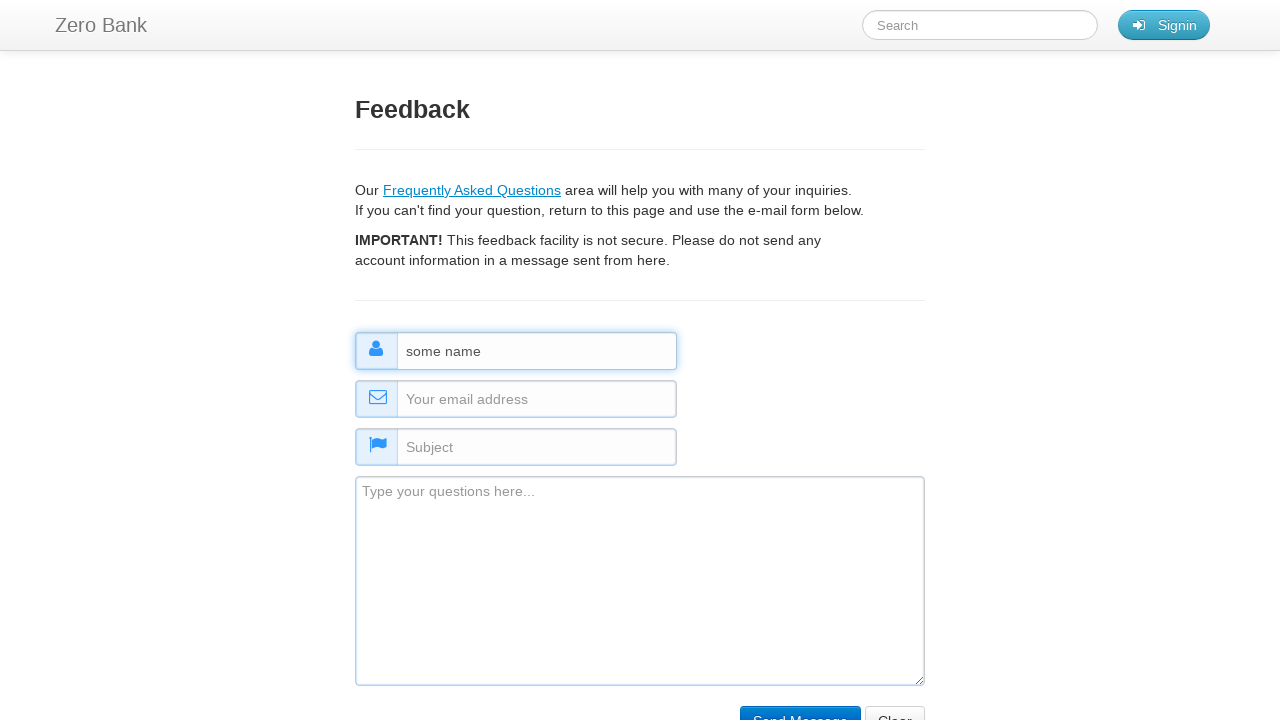

Filled email field with 'email@email.com' on #email
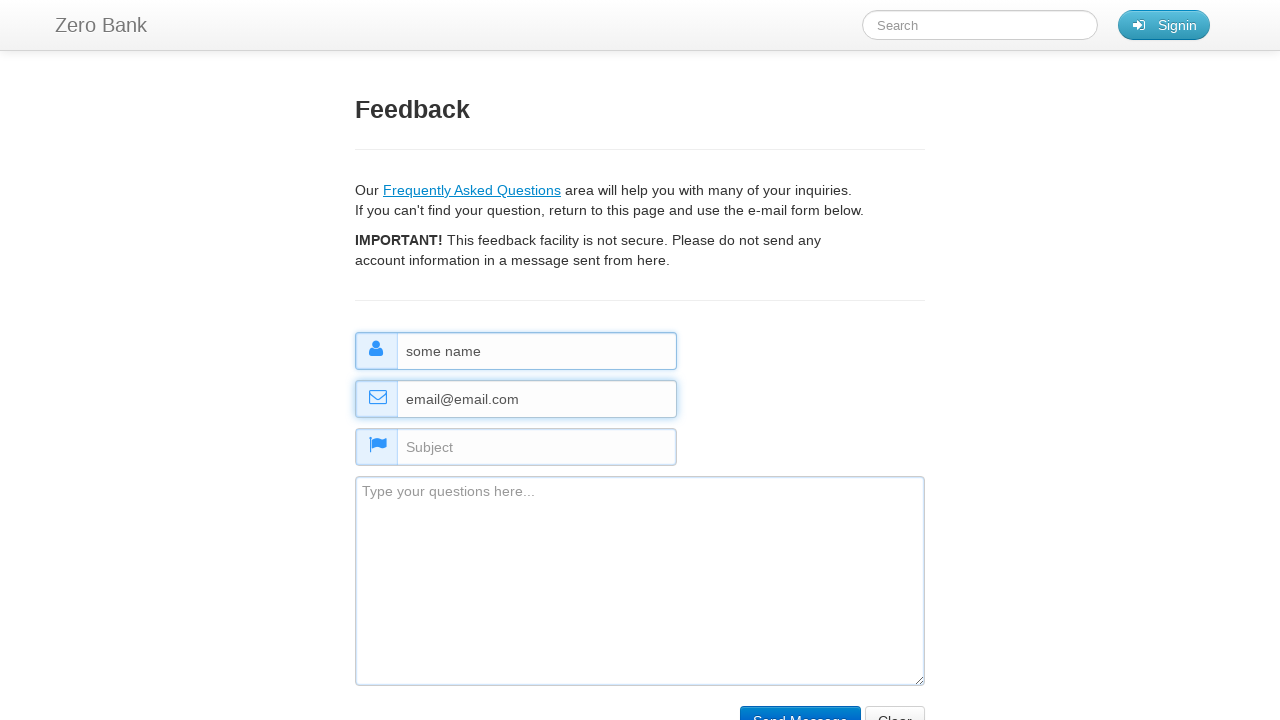

Filled subject field with 'some subject' on #subject
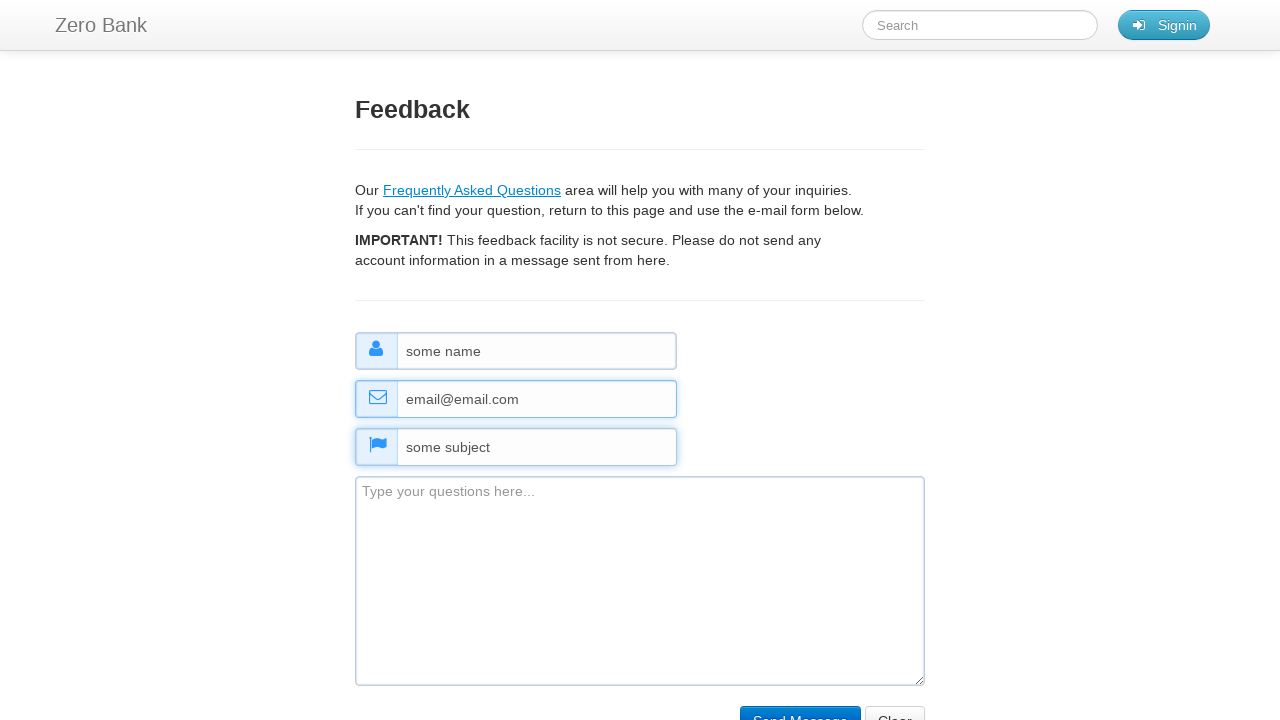

Filled comment field with feedback message on #comment
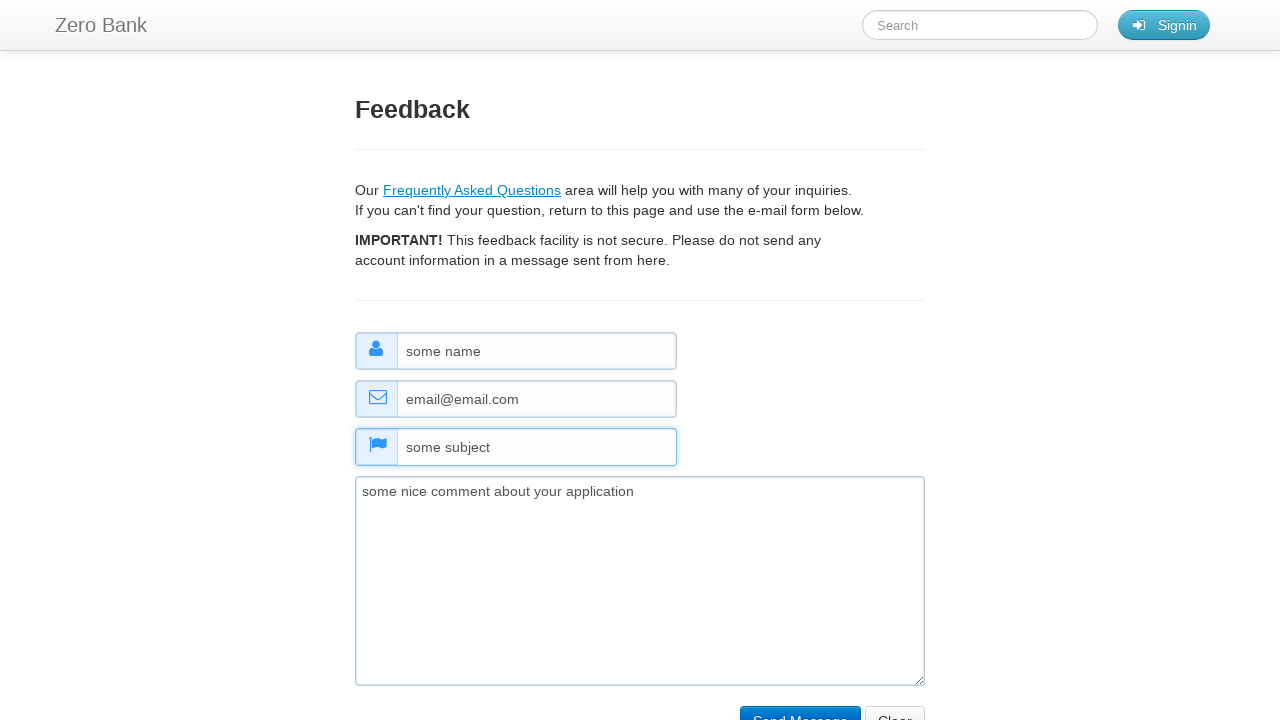

Clicked submit button to send feedback form at (800, 705) on .btn-signin
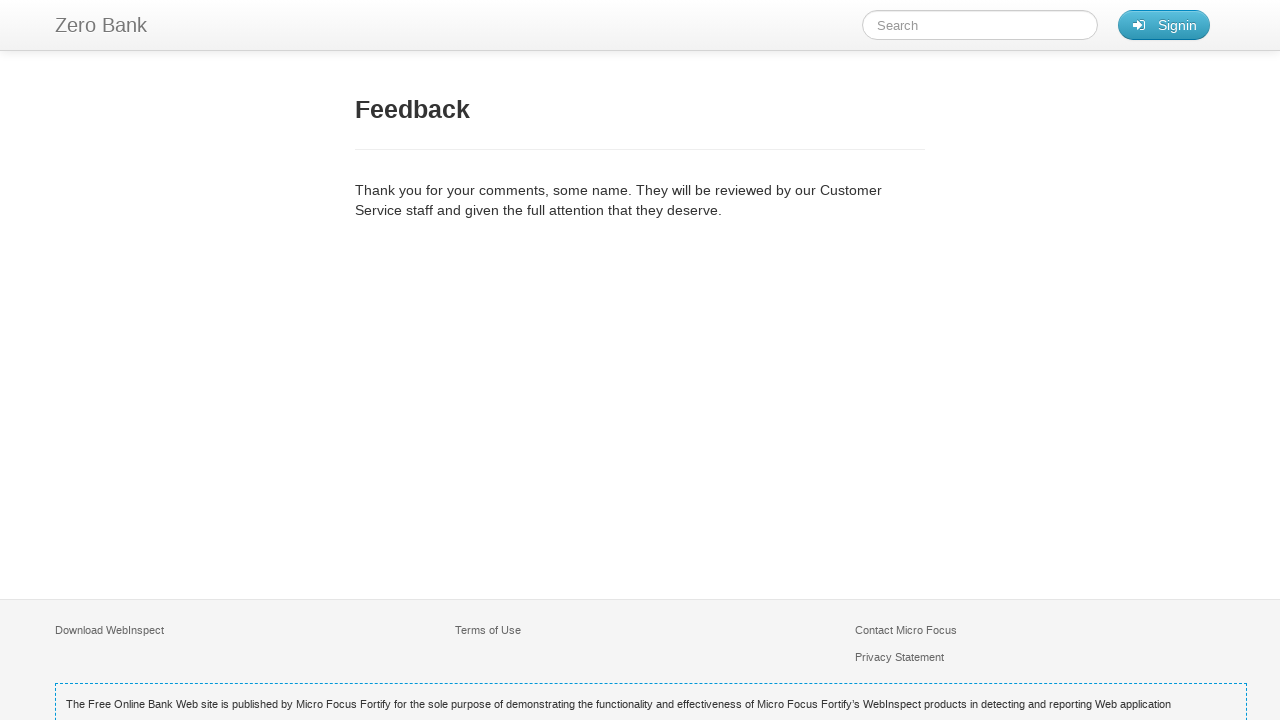

Success page loaded with feedback confirmation
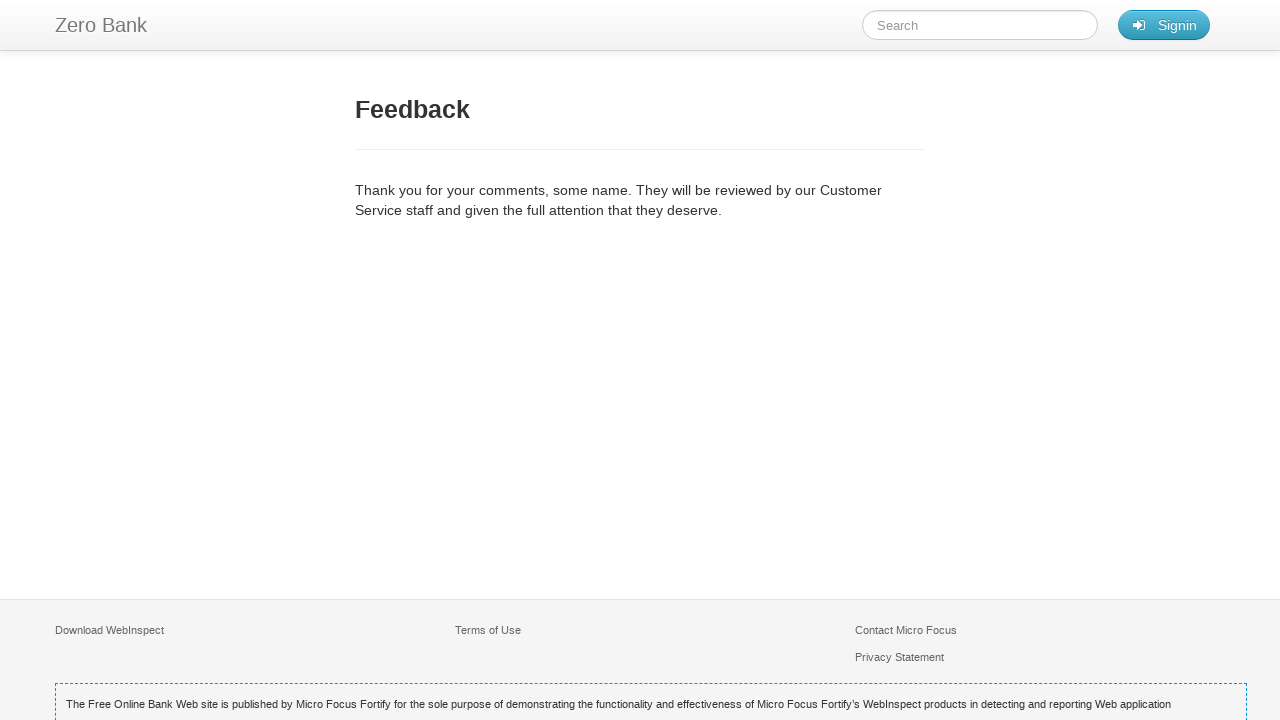

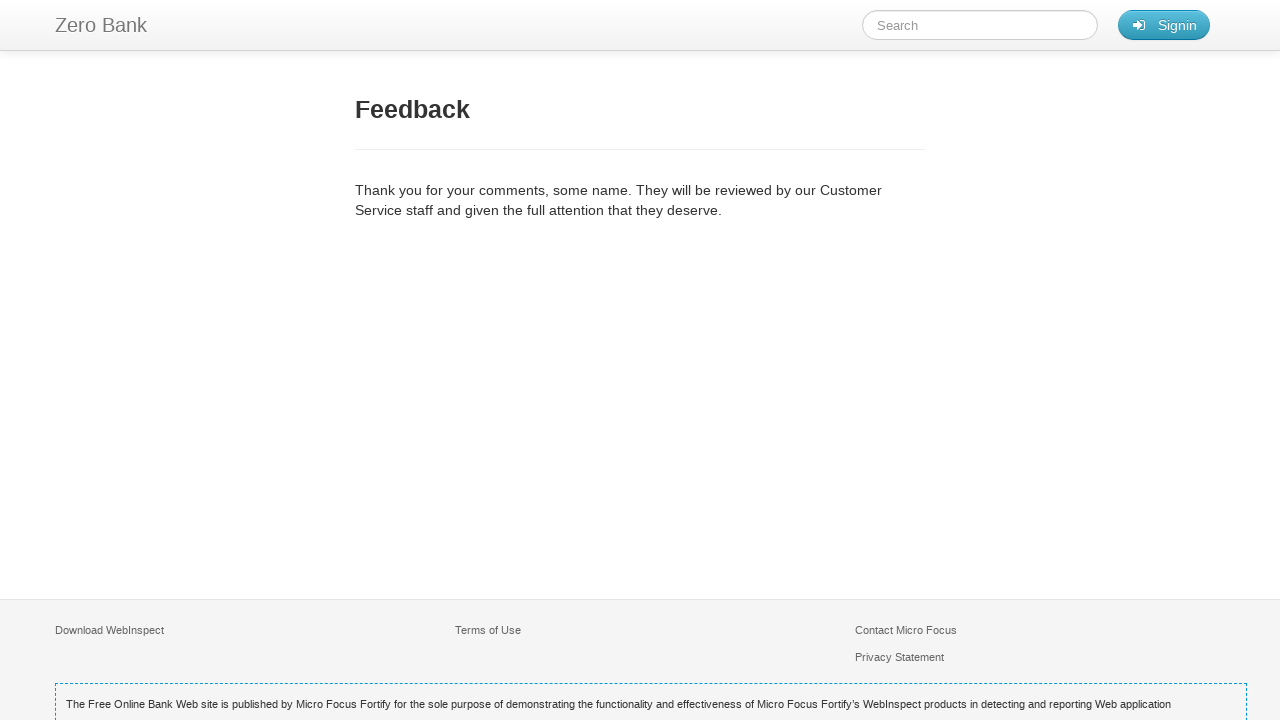